Tests a math quiz page by reading two numbers, calculating their sum, selecting the result from a dropdown list, and submitting the form to verify the answer via an alert.

Starting URL: https://suninjuly.github.io/selects1.html

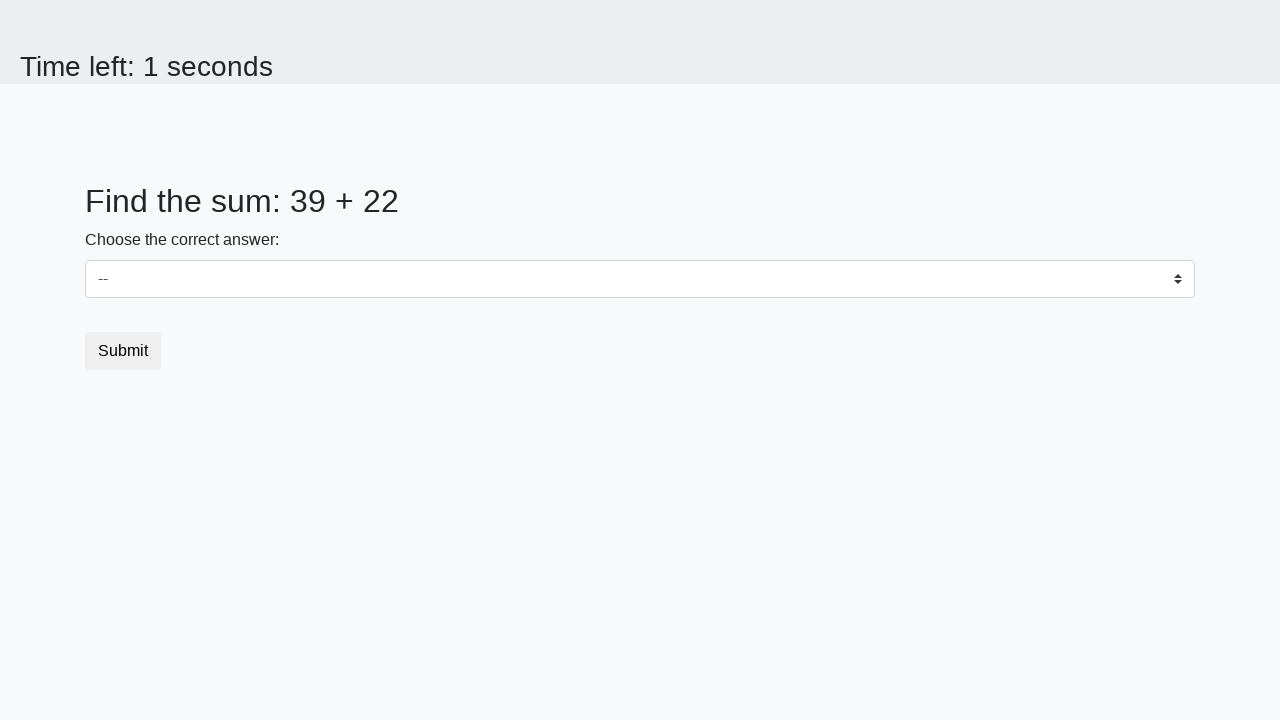

Retrieved first number from page element #num1
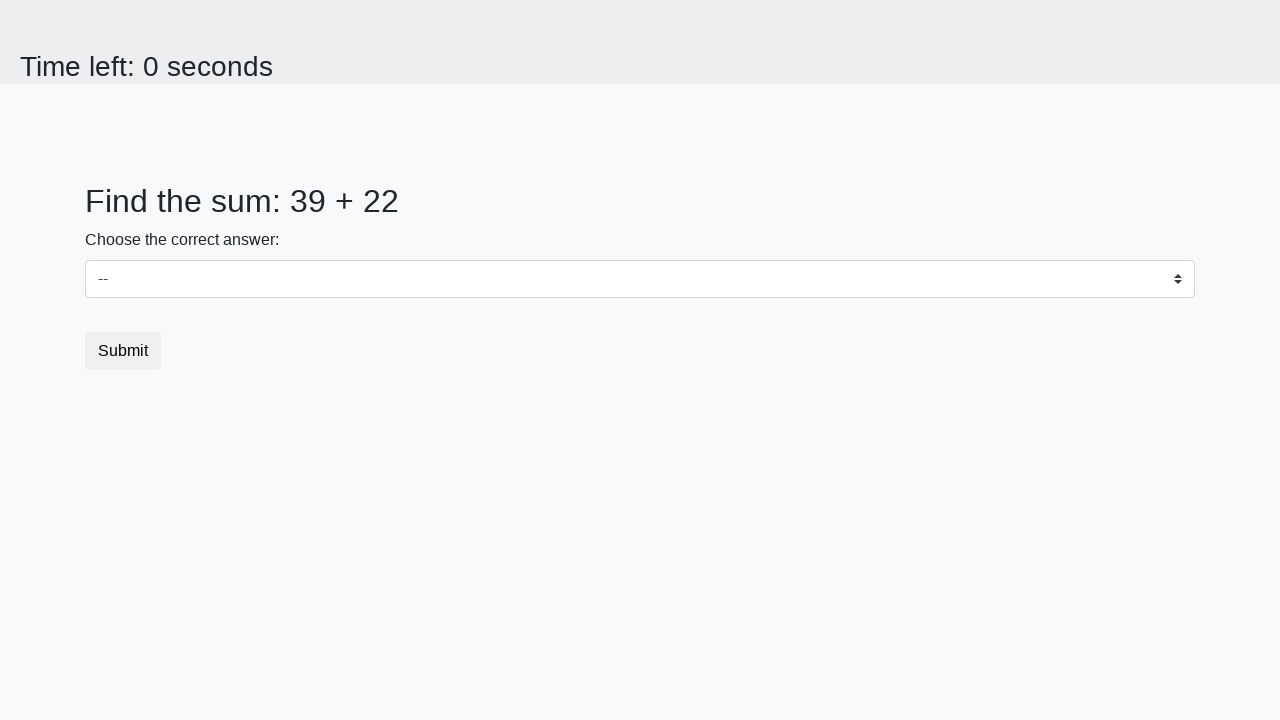

Retrieved second number from page element #num2
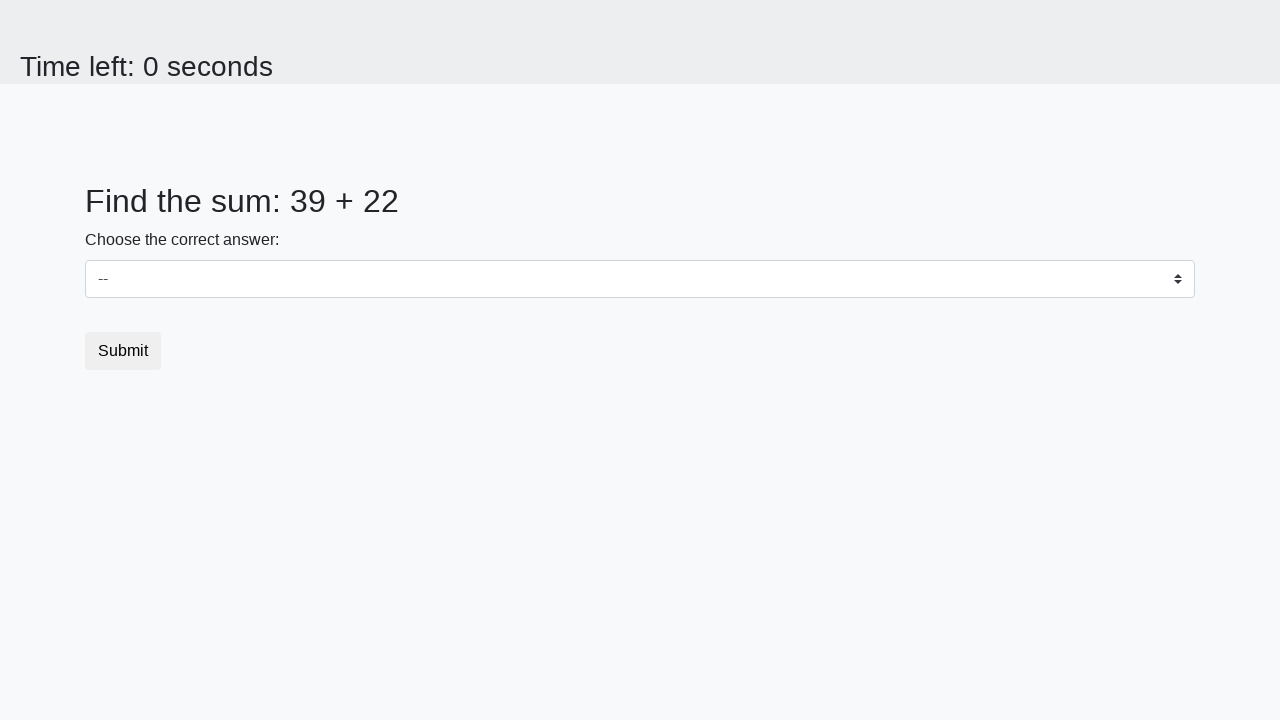

Calculated sum of 39 + 22 = 61
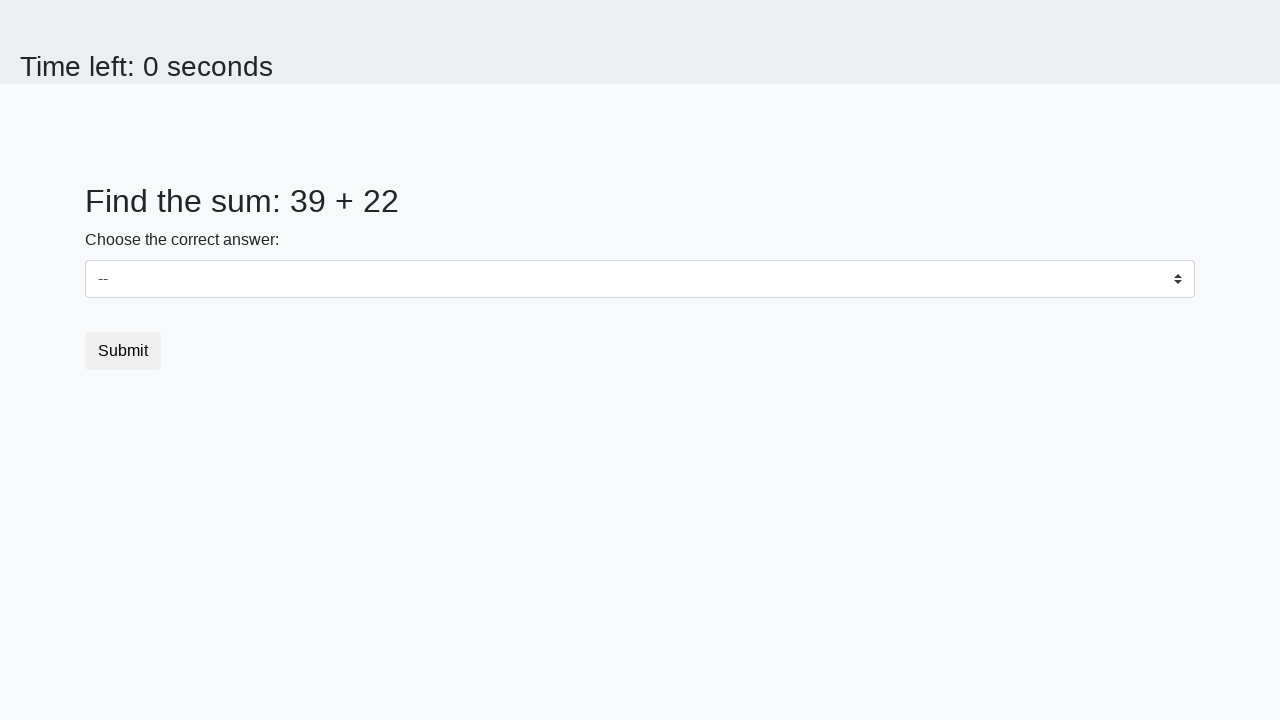

Selected sum value 61 from dropdown list on select
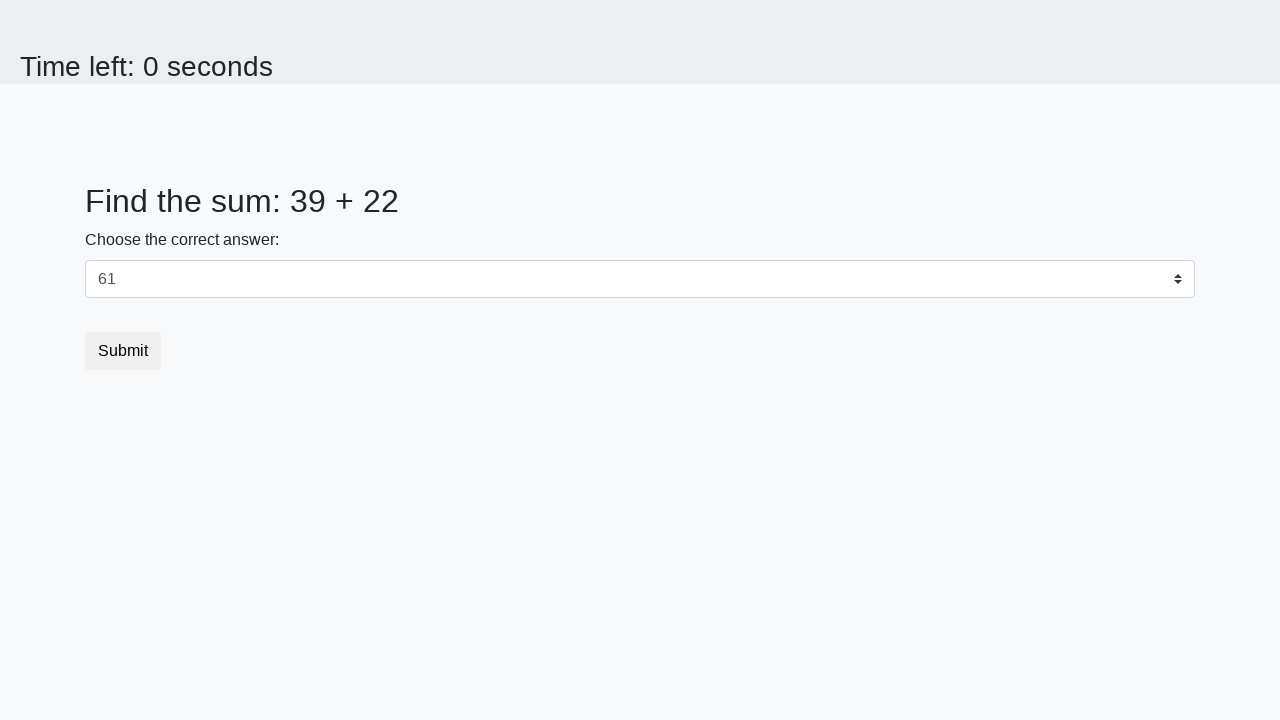

Clicked submit button to verify answer at (123, 351) on [type='submit']
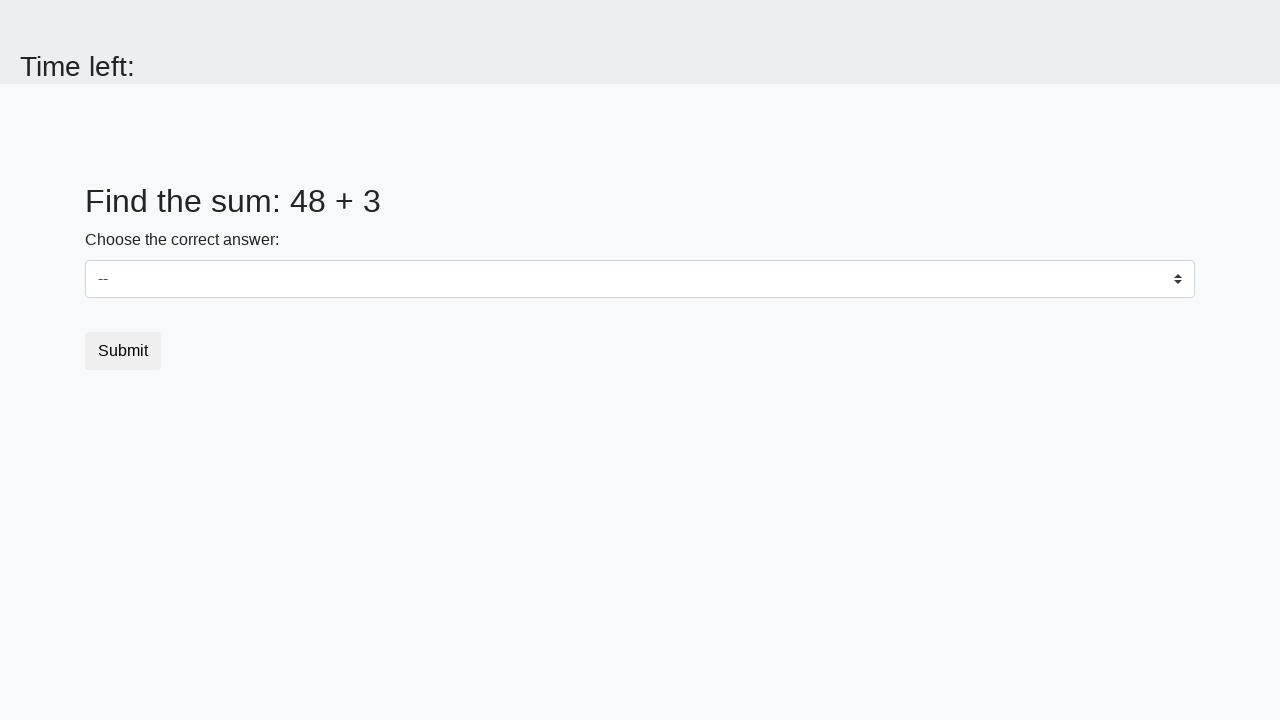

Alert dialog handler registered and accepted
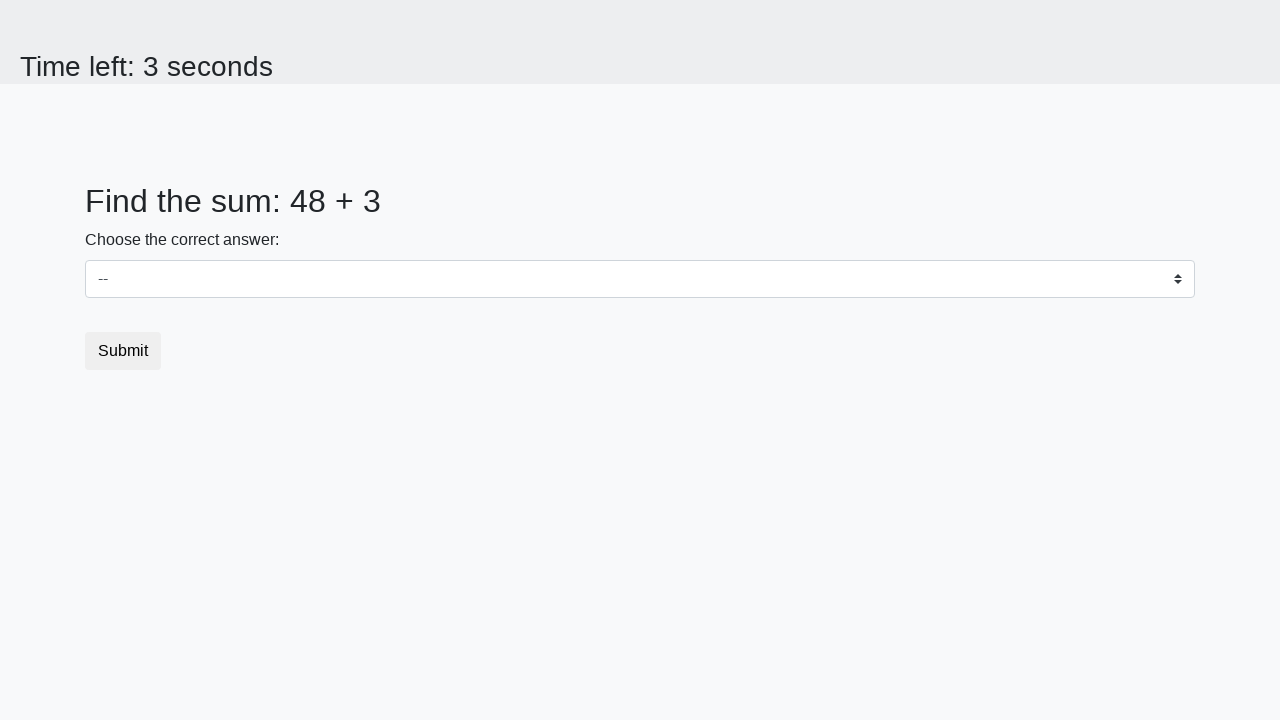

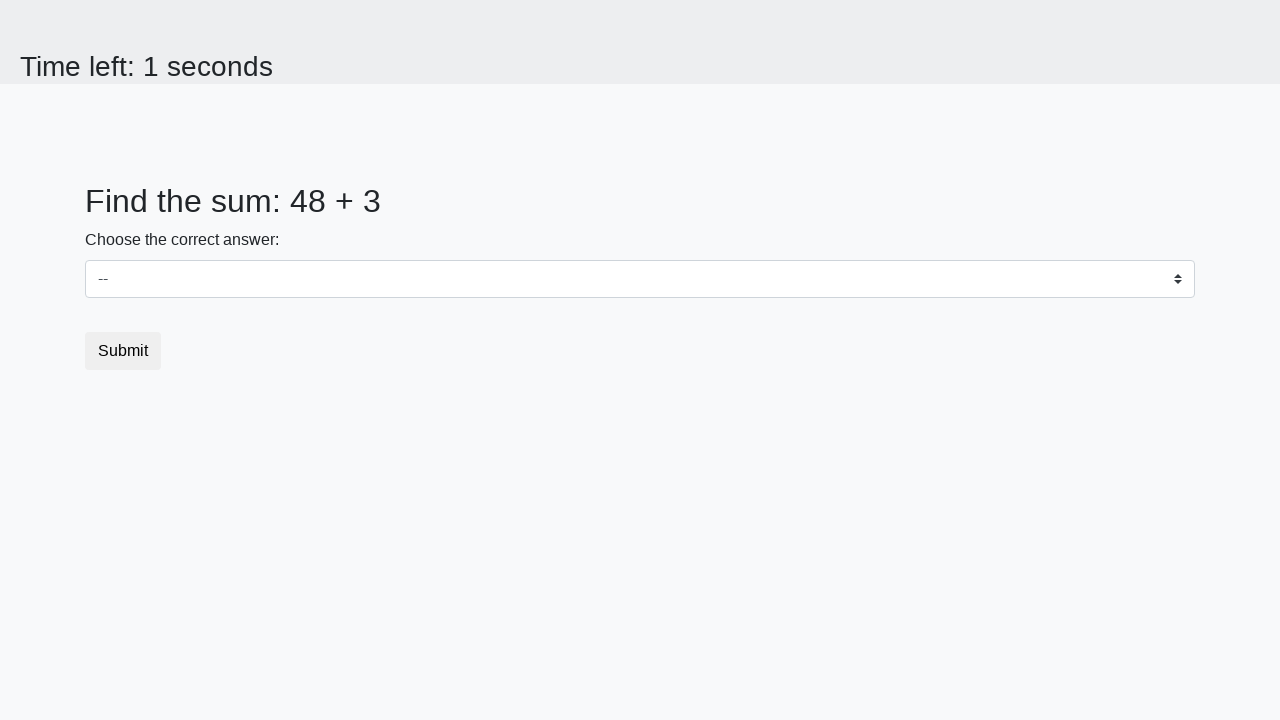